Tests the search functionality on python.org by searching for "pycon" and verifying results are returned

Starting URL: http://www.python.org/

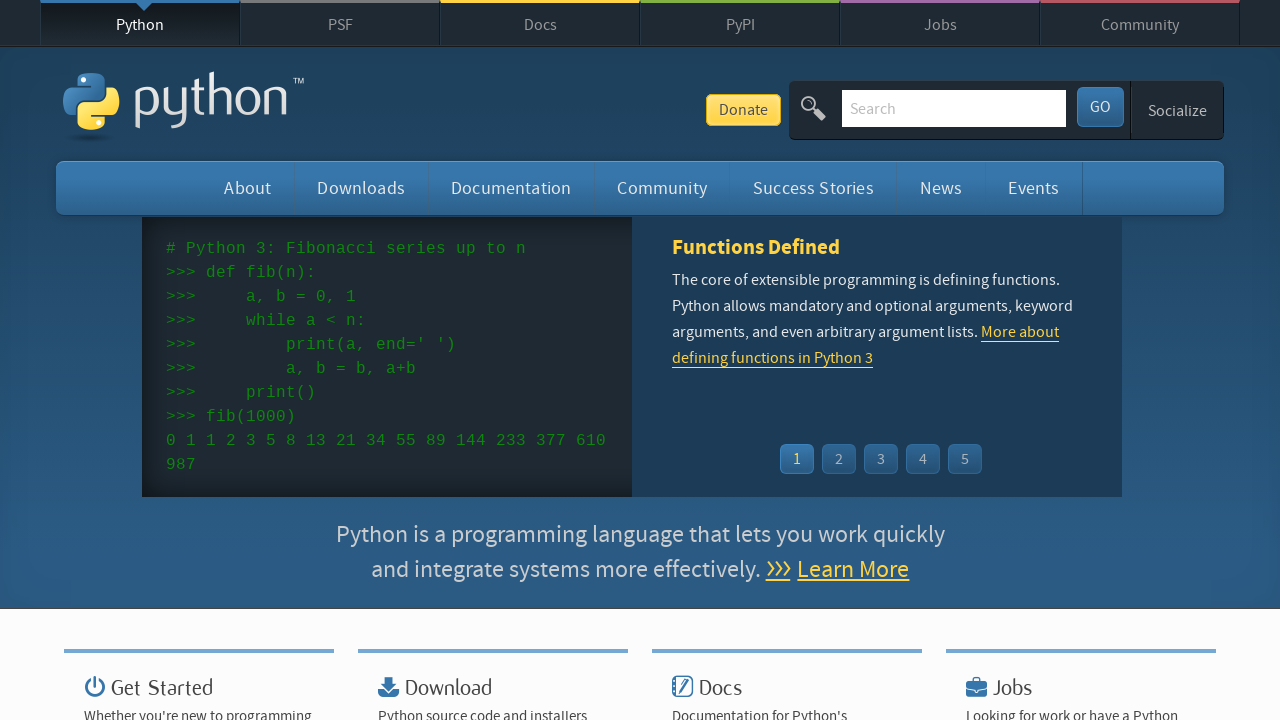

Filled search field with 'pycon' on input[name='q']
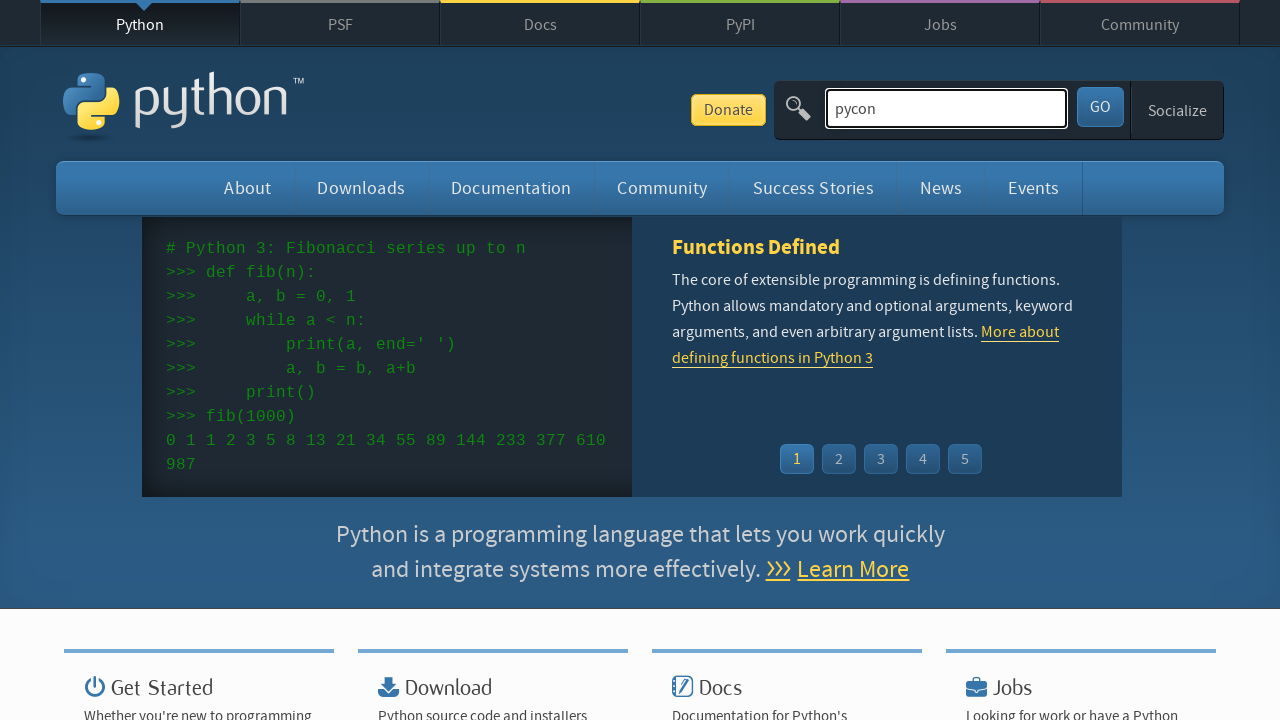

Pressed Enter to submit search on input[name='q']
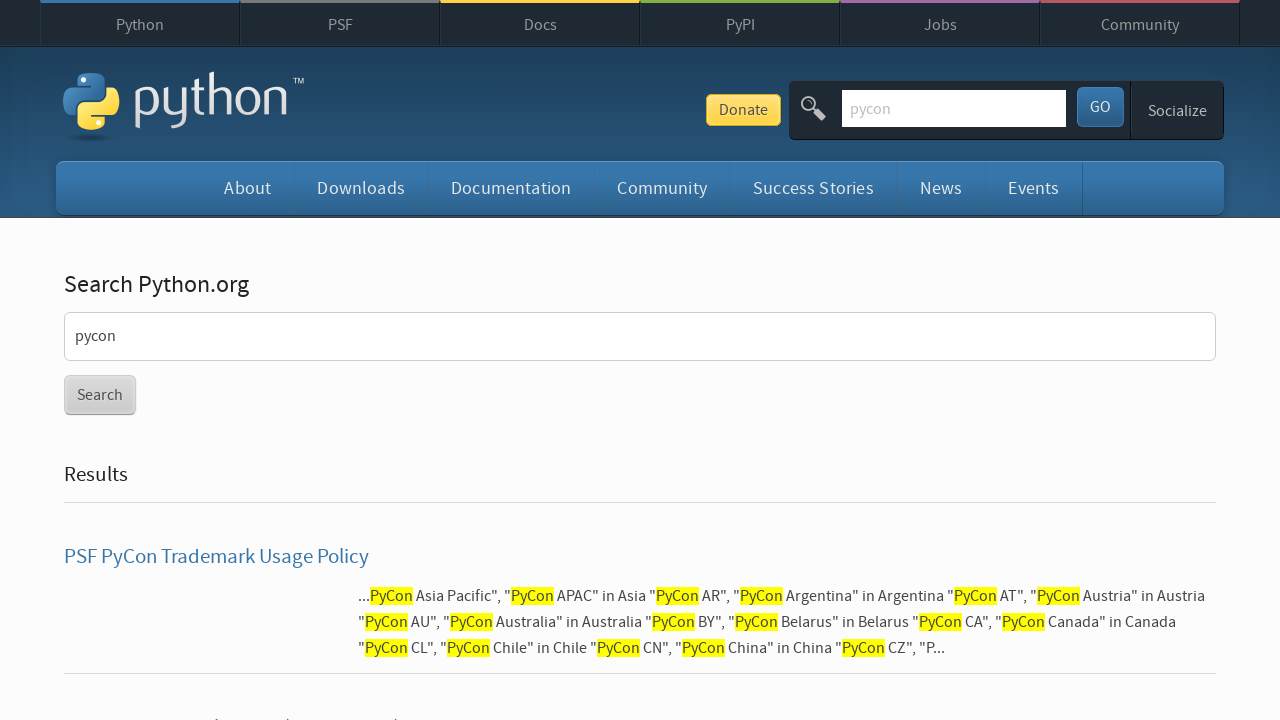

Search results page loaded (networkidle)
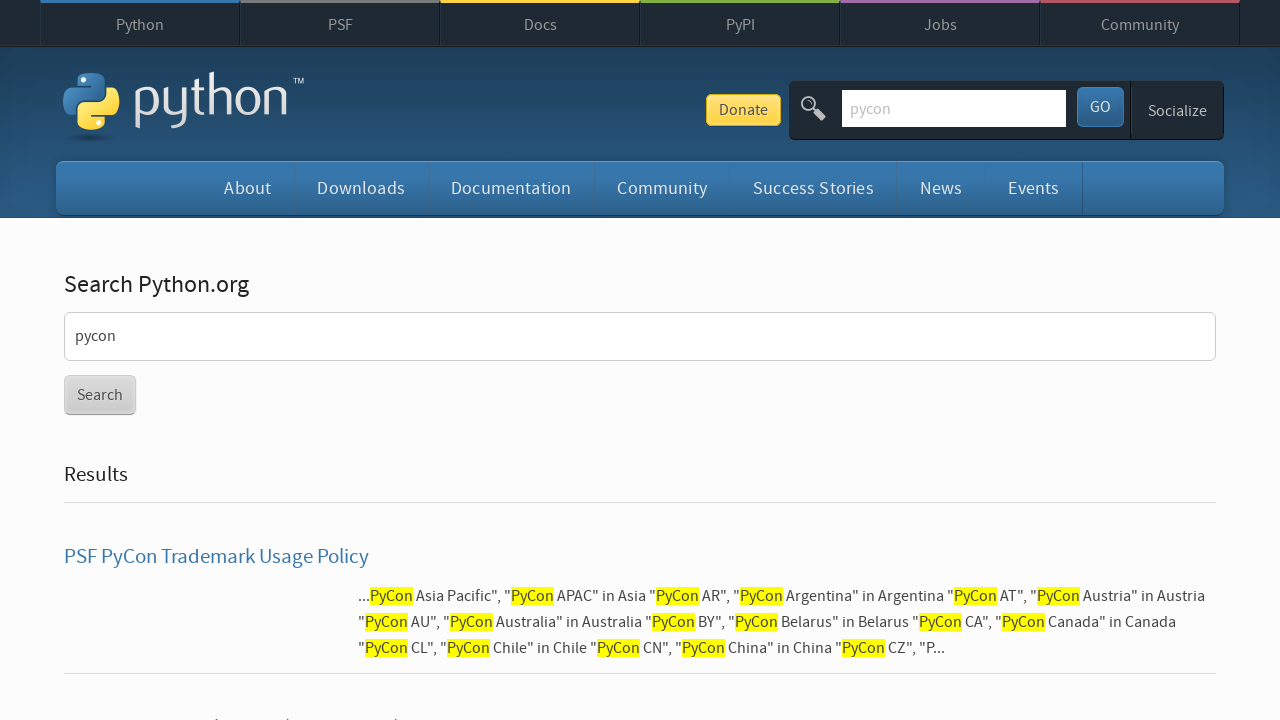

Verified that search results are returned (no 'No results found' message)
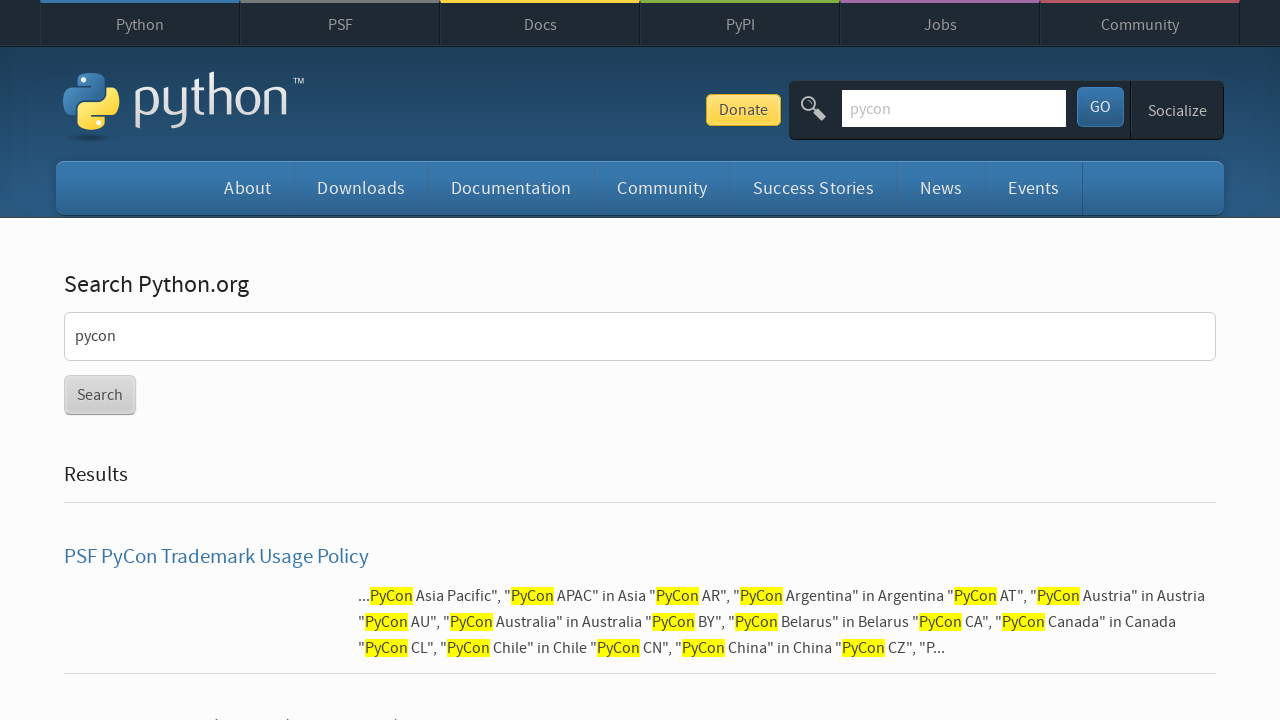

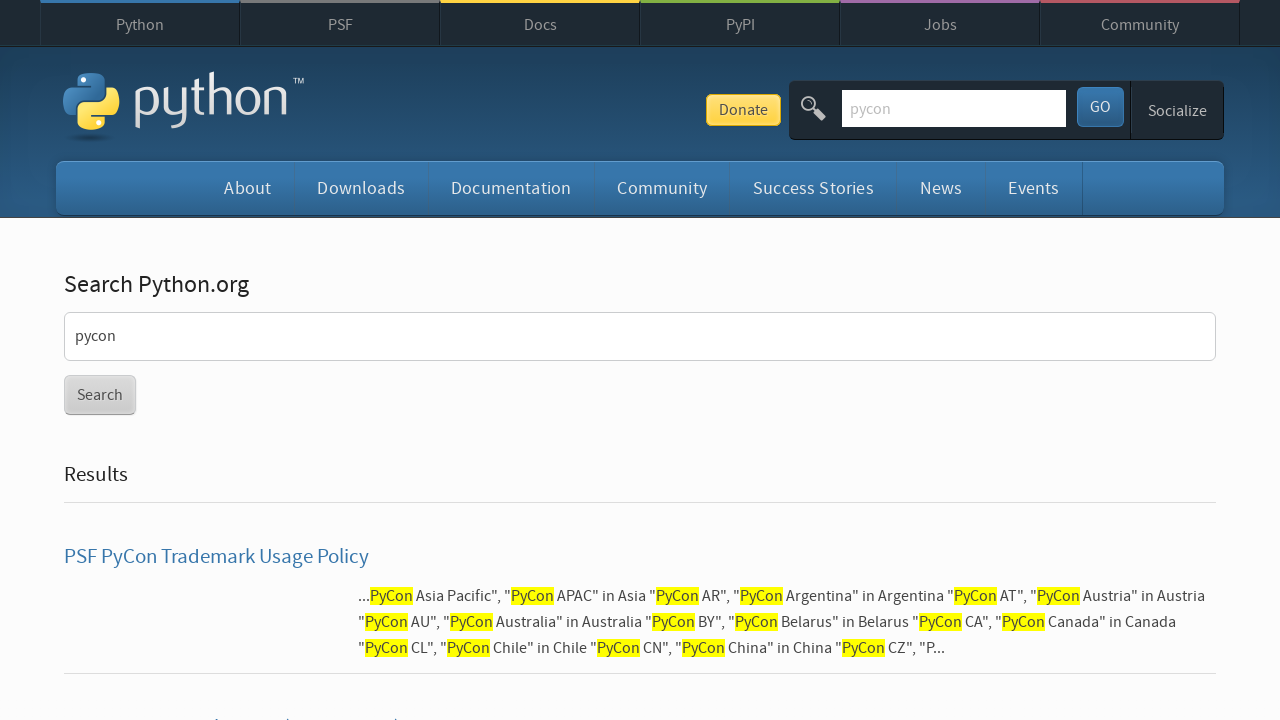